Tests customer login flow in a demo banking application by selecting a customer from dropdown, switching between accounts, viewing transactions, and logging out

Starting URL: https://www.globalsqa.com/angularJs-protractor/BankingProject/#/login

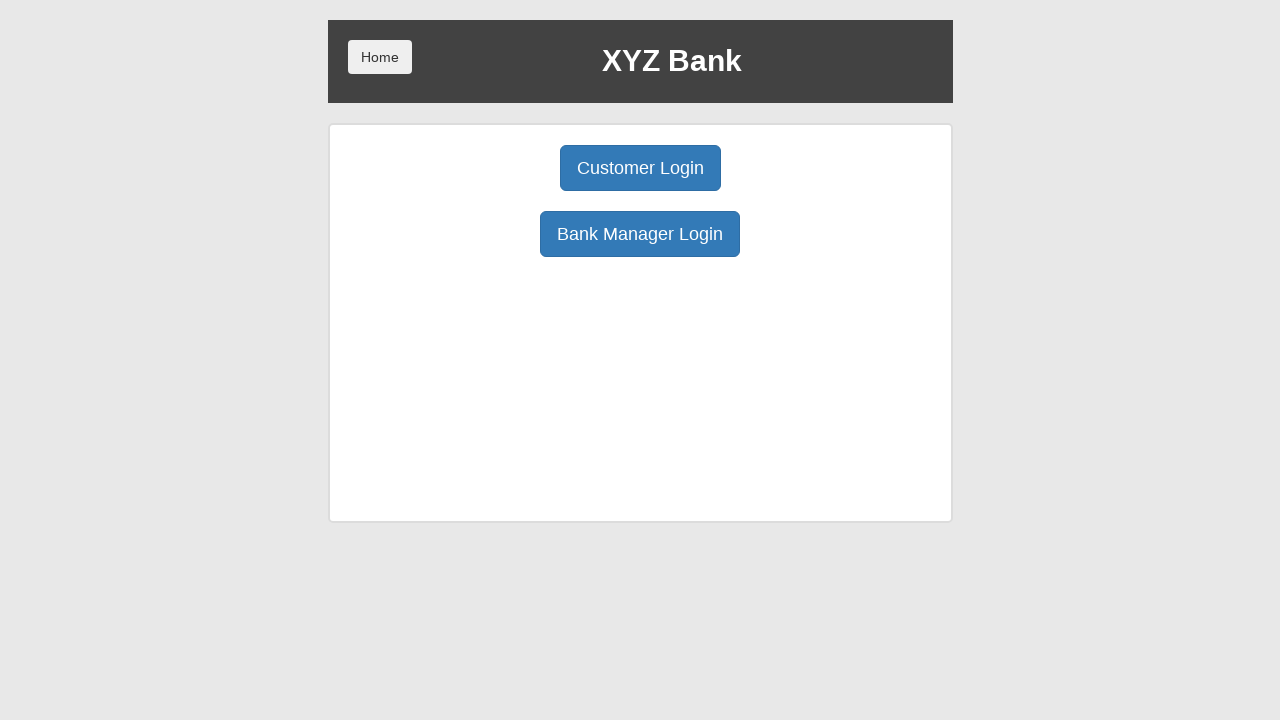

Clicked Customer Login button at (640, 168) on button:has-text('Customer Login')
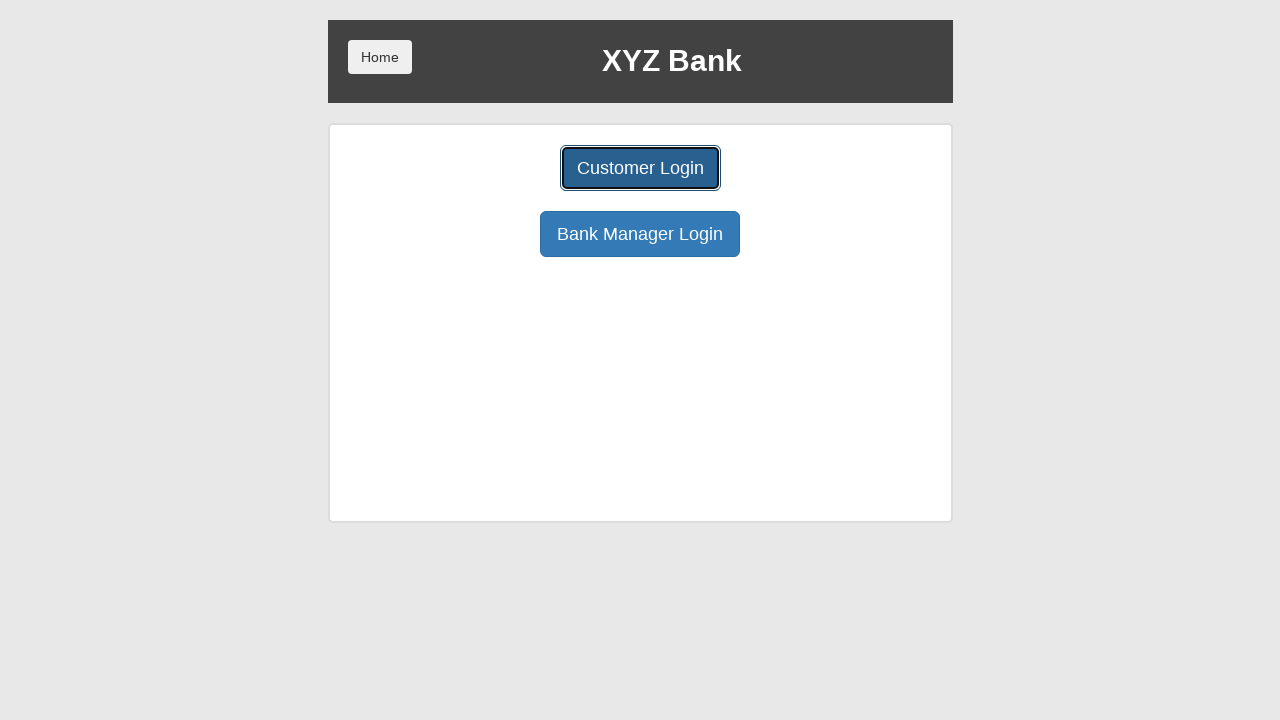

Selected customer 'Neville Longbottom' from dropdown on select
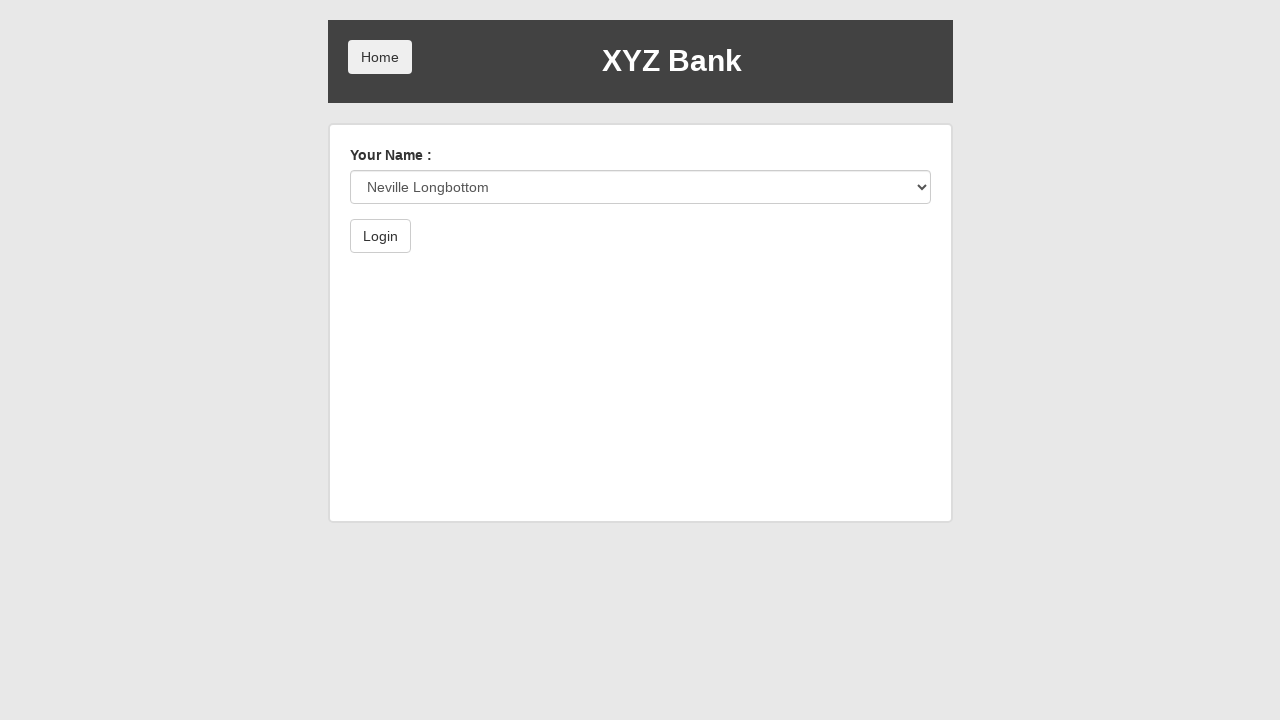

Clicked Login button at (380, 236) on button:has-text('Login')
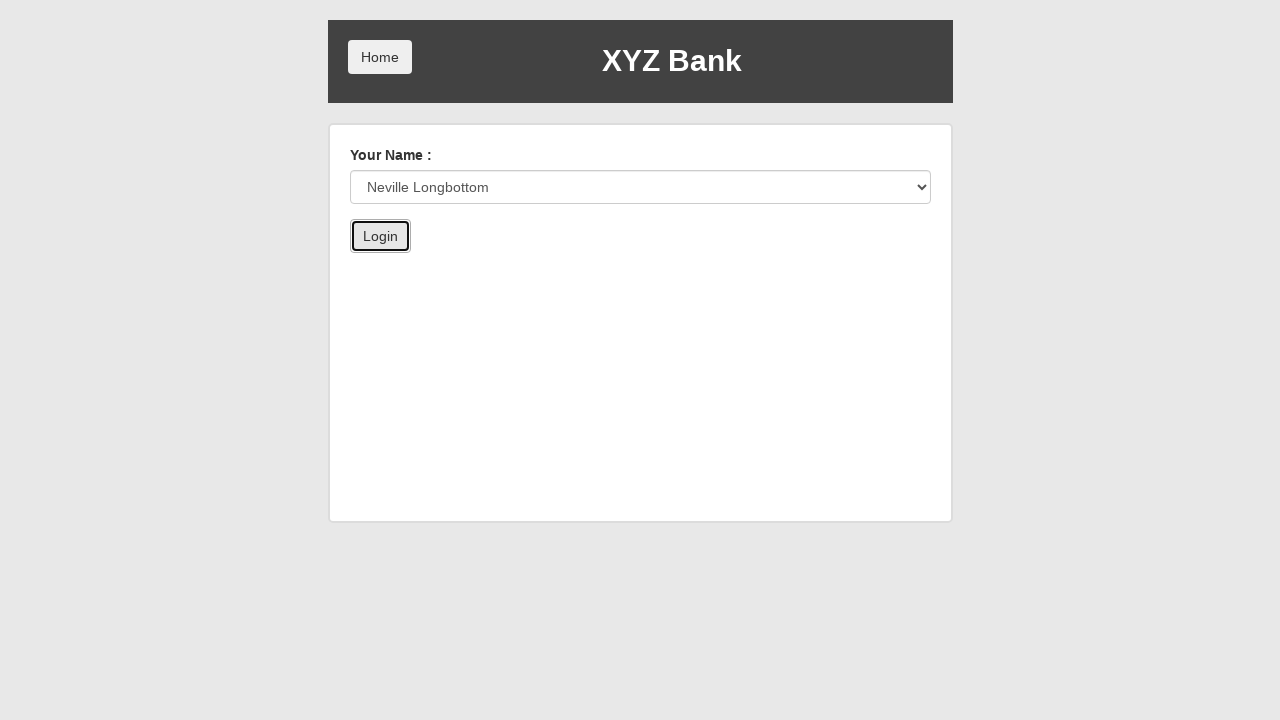

Account selection dropdown loaded
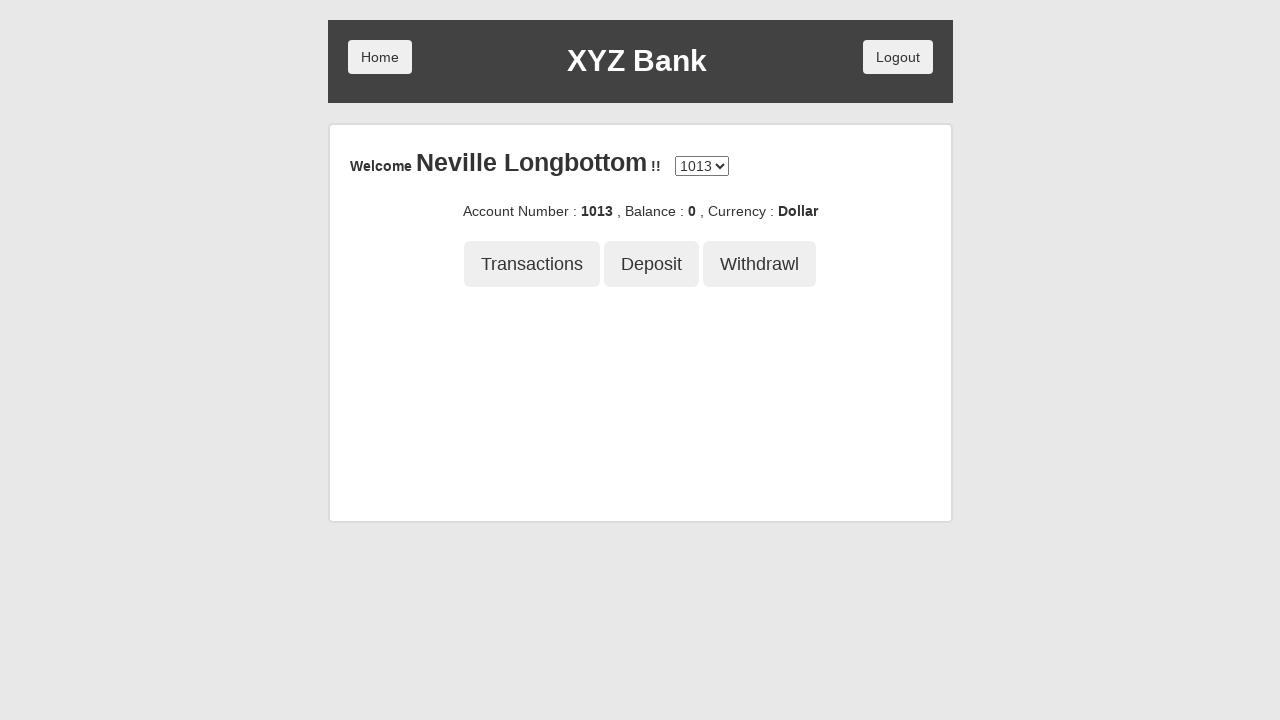

Selected first account (1014) on select
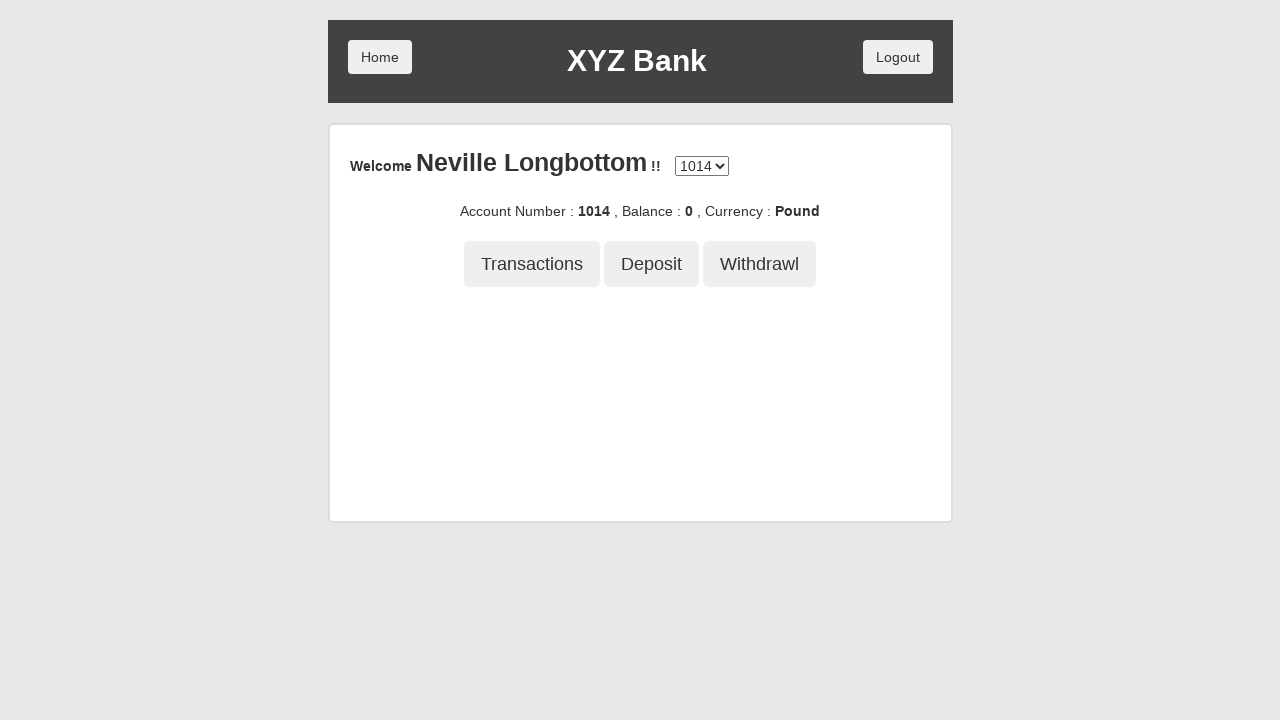

Switched to second account (1015) on select
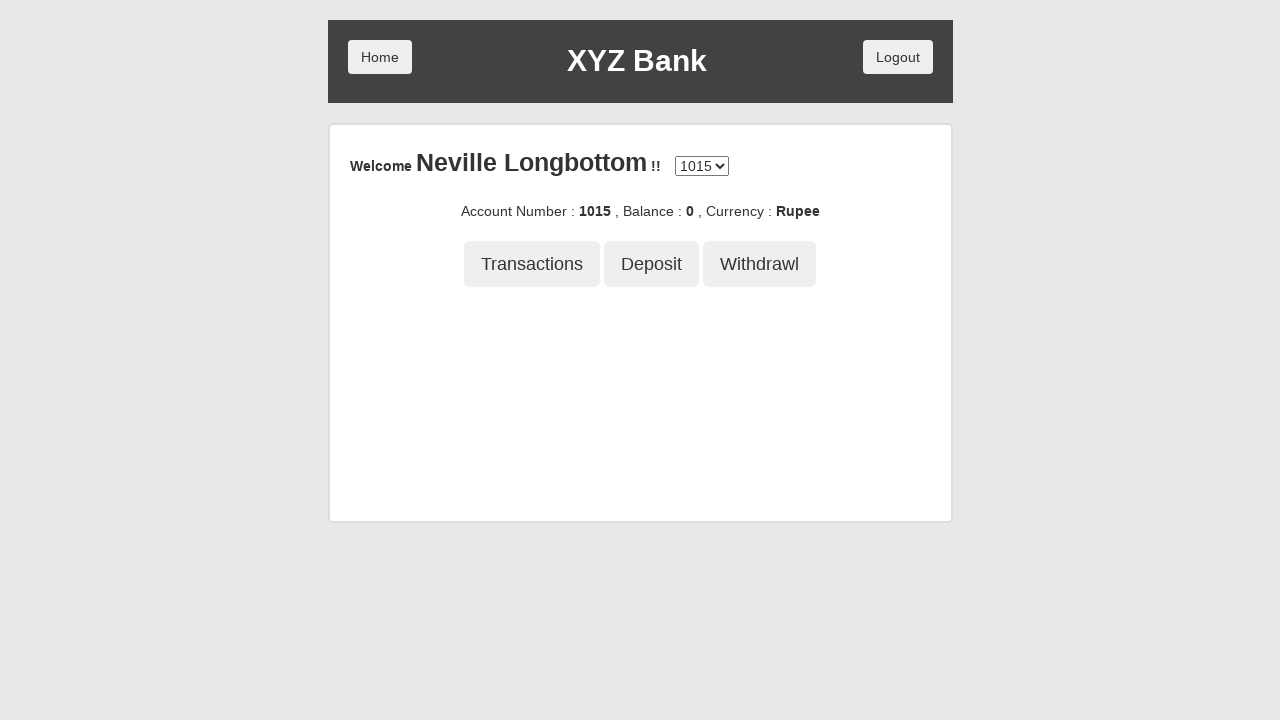

Clicked Transactions button to view account transactions at (532, 264) on button:has-text('Transactions')
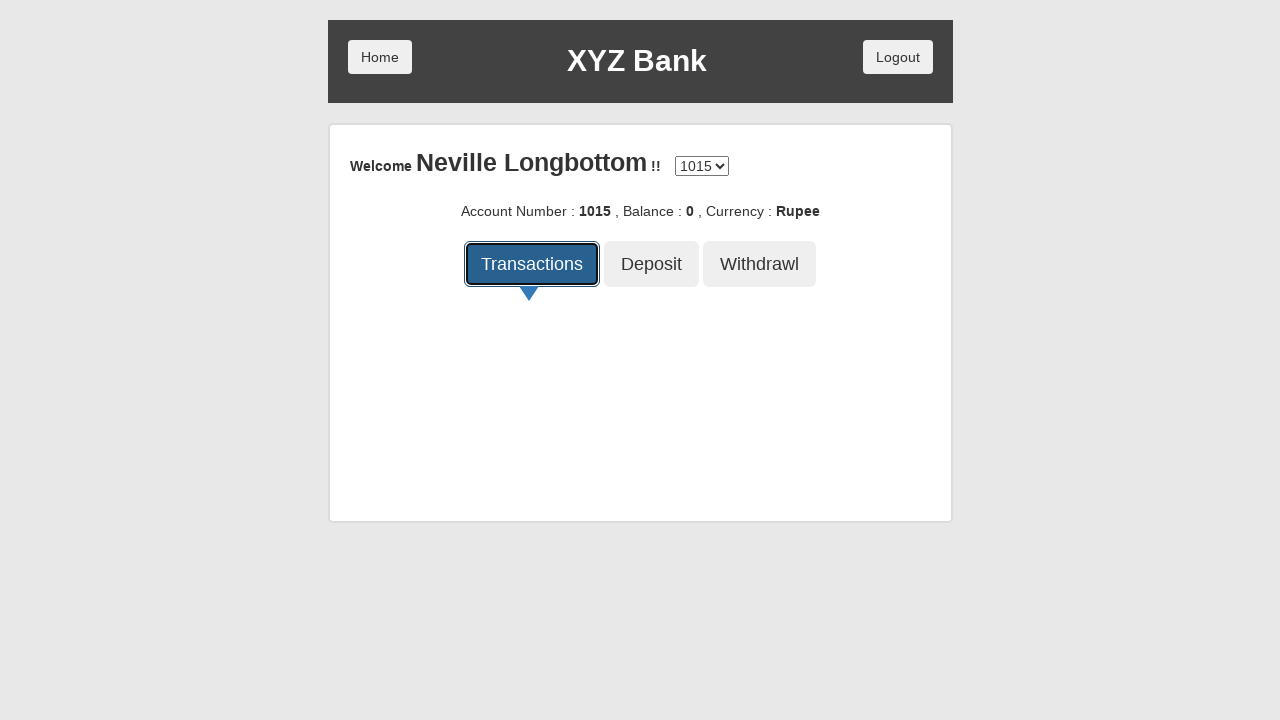

Clicked Logout button at (898, 57) on button:has-text('Logout')
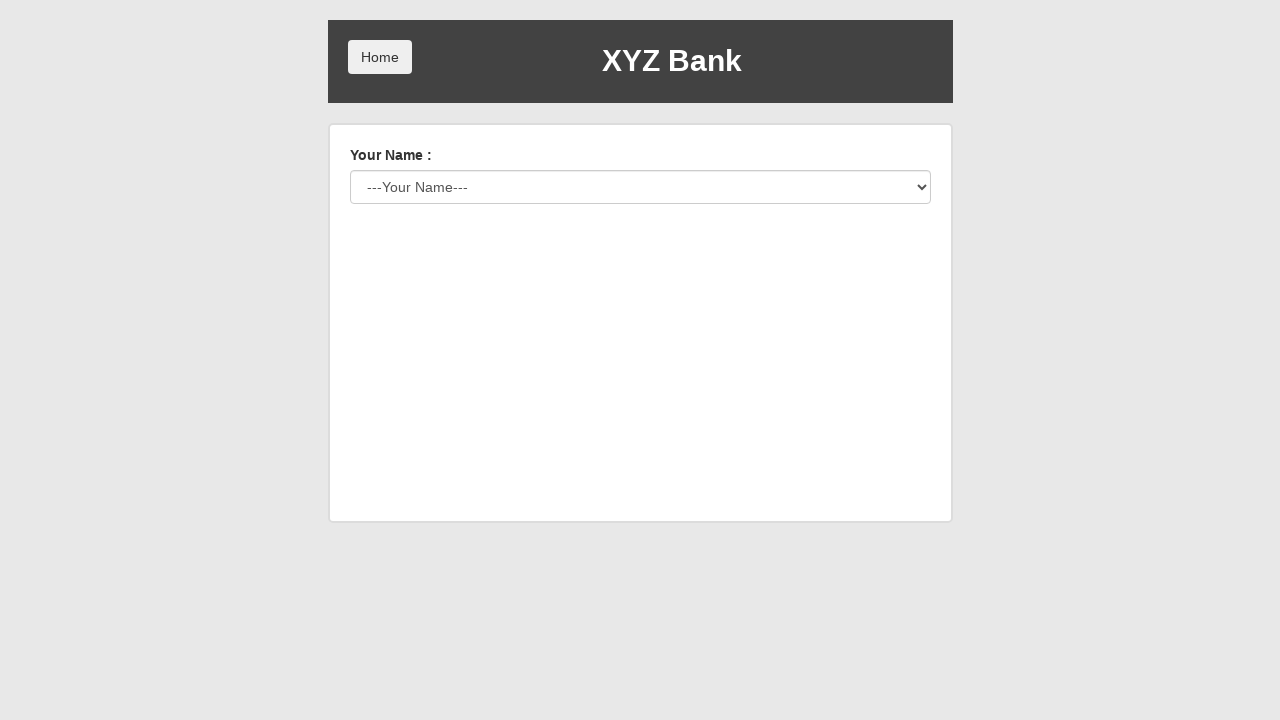

Clicked Home button to return to login page at (380, 57) on button:has-text('Home')
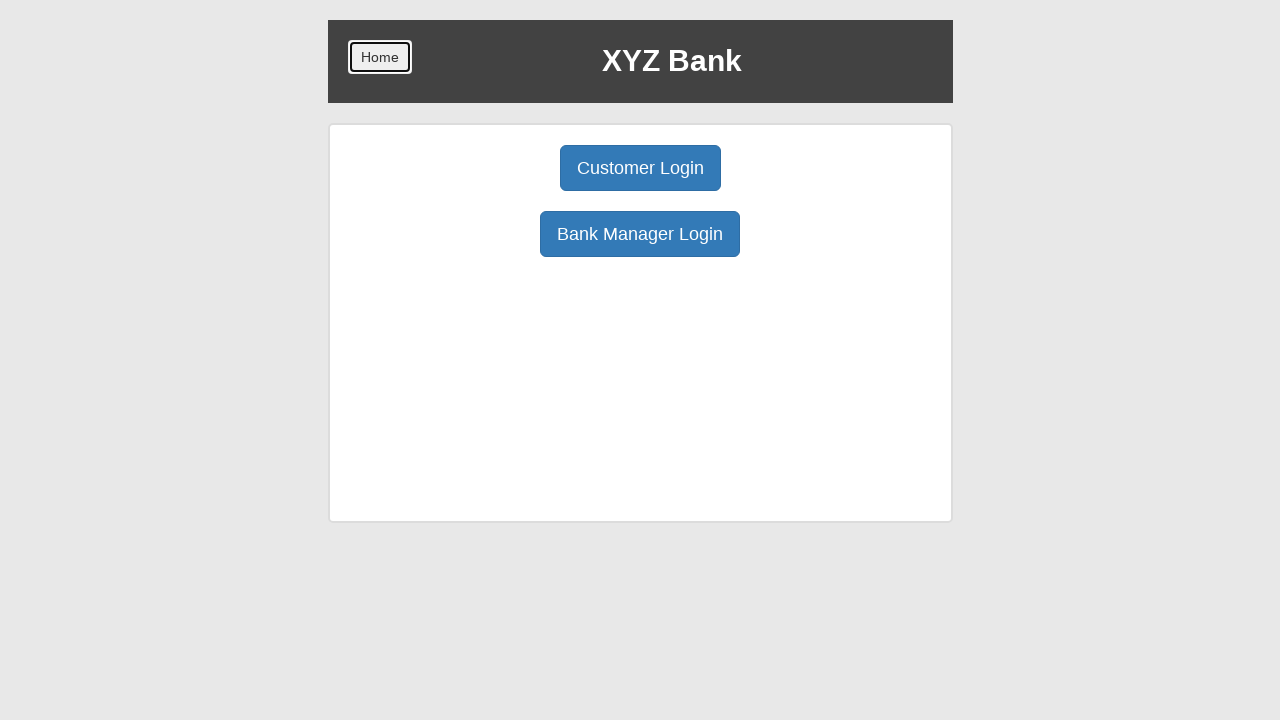

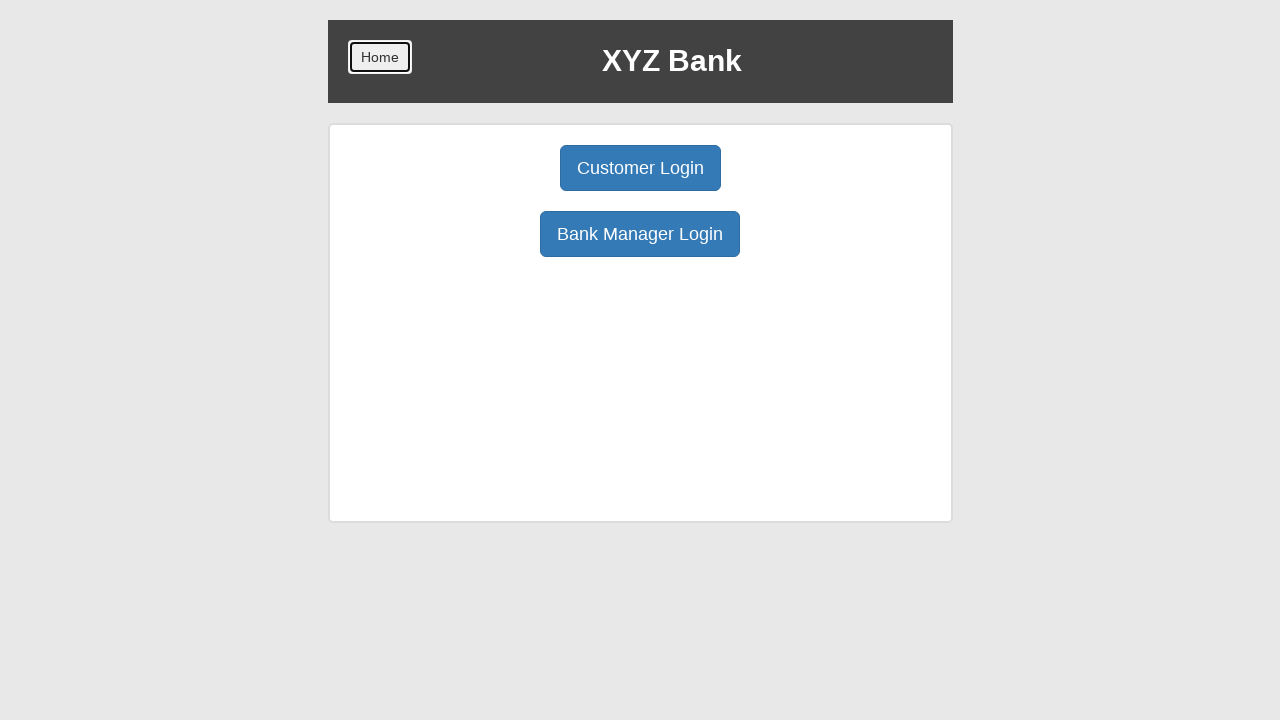